Navigates to the Selenium WebDriver locators documentation page and clicks on a link containing the text "Getting" (partial link text match).

Starting URL: https://www.selenium.dev/documentation/webdriver/elements/locators/

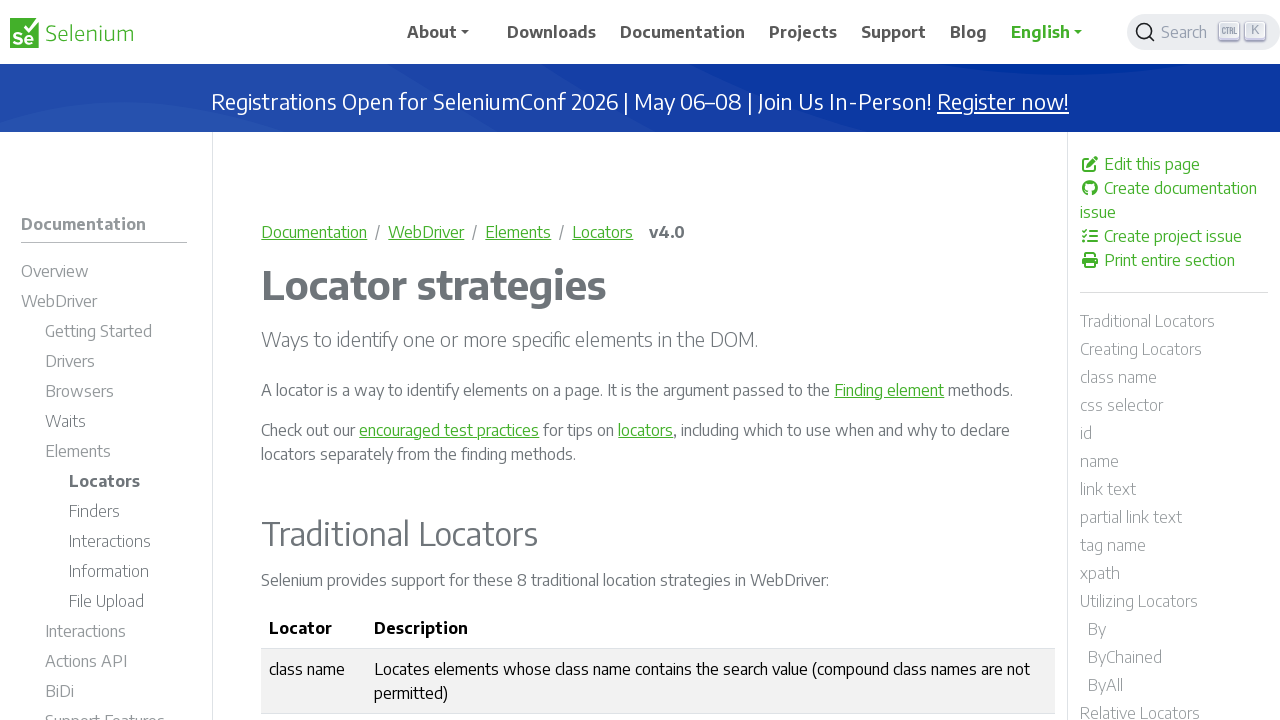

Navigated to Selenium WebDriver locators documentation page
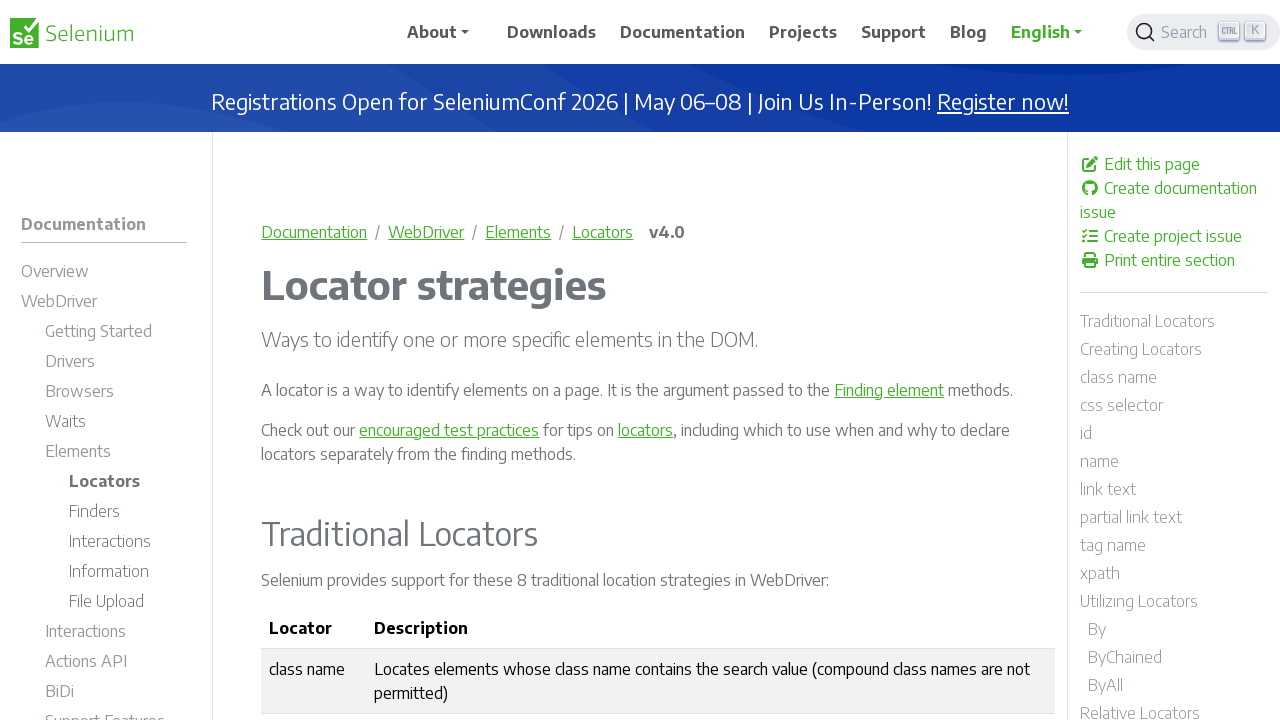

Clicked on link containing 'Getting' text at (116, 334) on a:has-text('Getting')
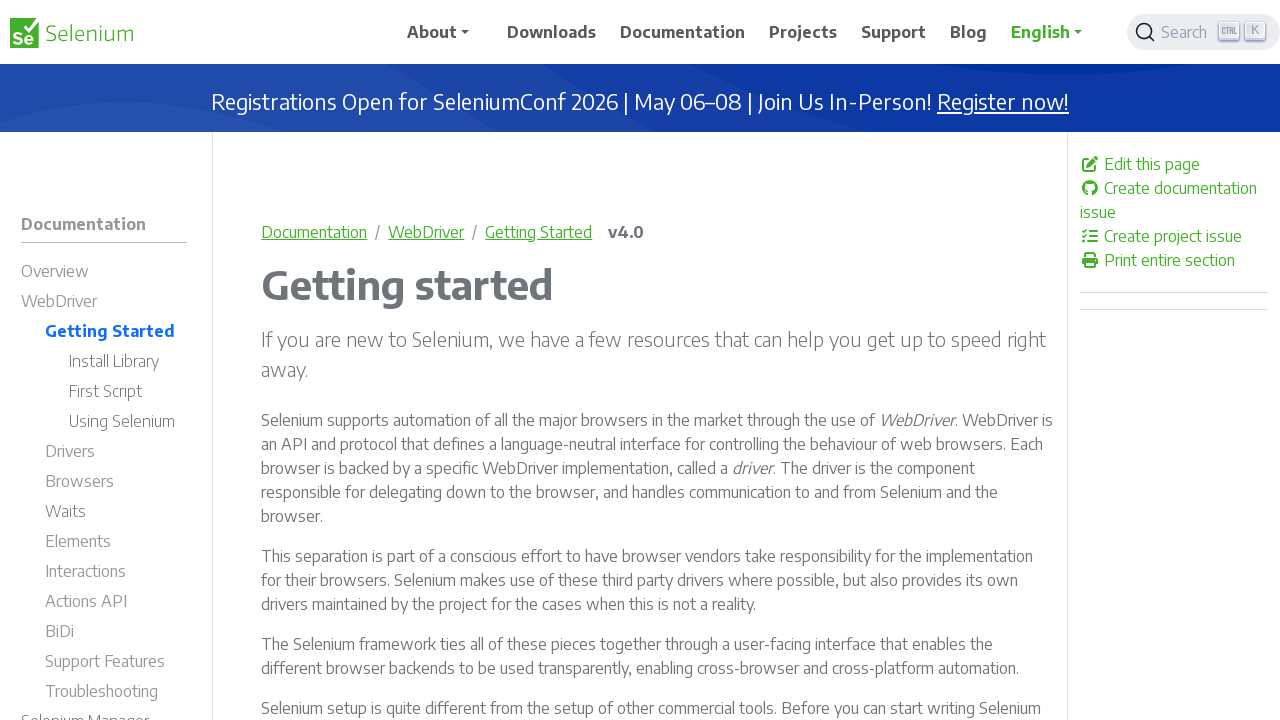

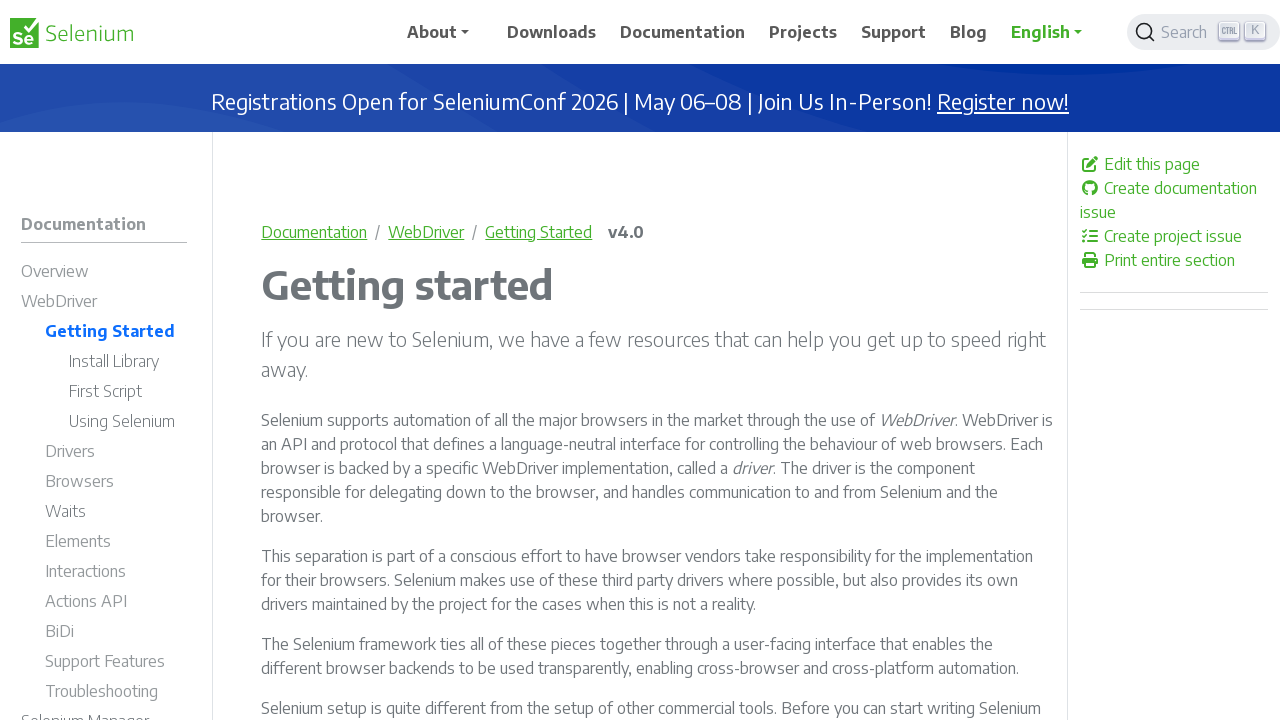